Tests the Russian Federal Tax Service business registry by selecting "Individual Entrepreneur" filter, clicking search, navigating with OKVED activity codes in URL parameters, and verifying search results load properly.

Starting URL: https://pb.nalog.ru/

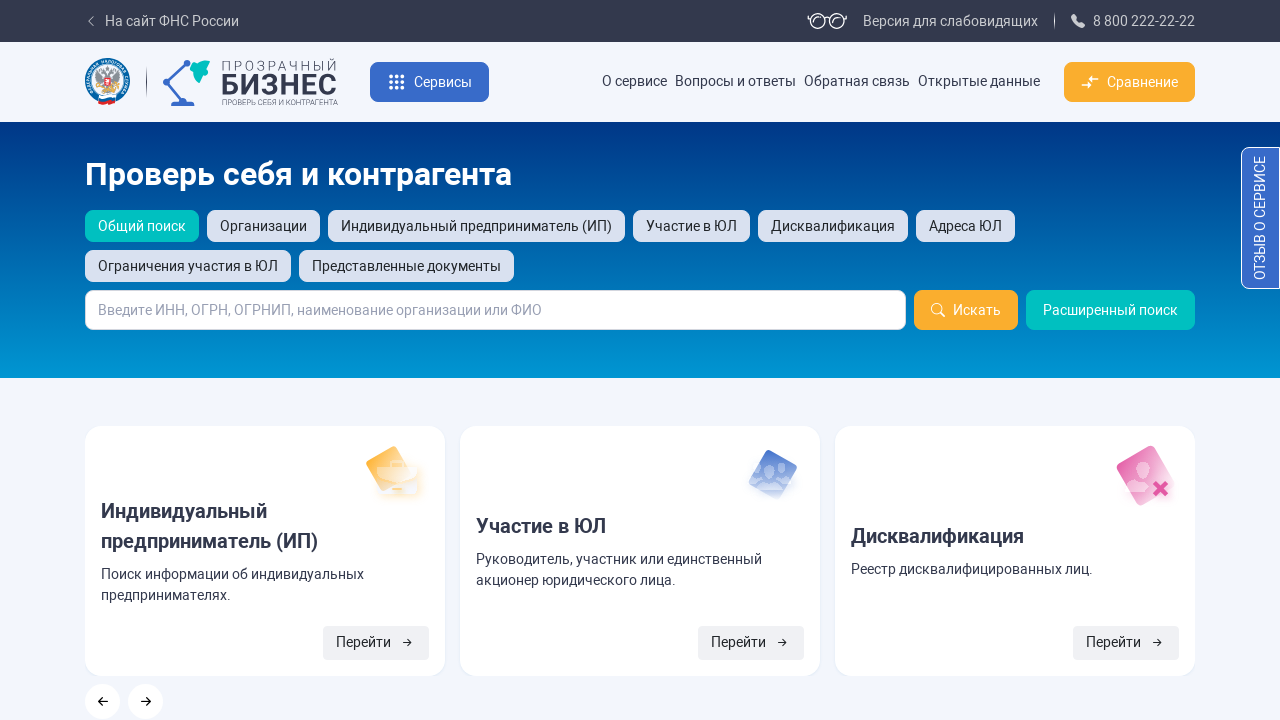

Selected 'Individual Entrepreneur (ИП)' filter at (476, 226) on xpath=//label[contains(text(), "Индивидуальный предприниматель (ИП)")]
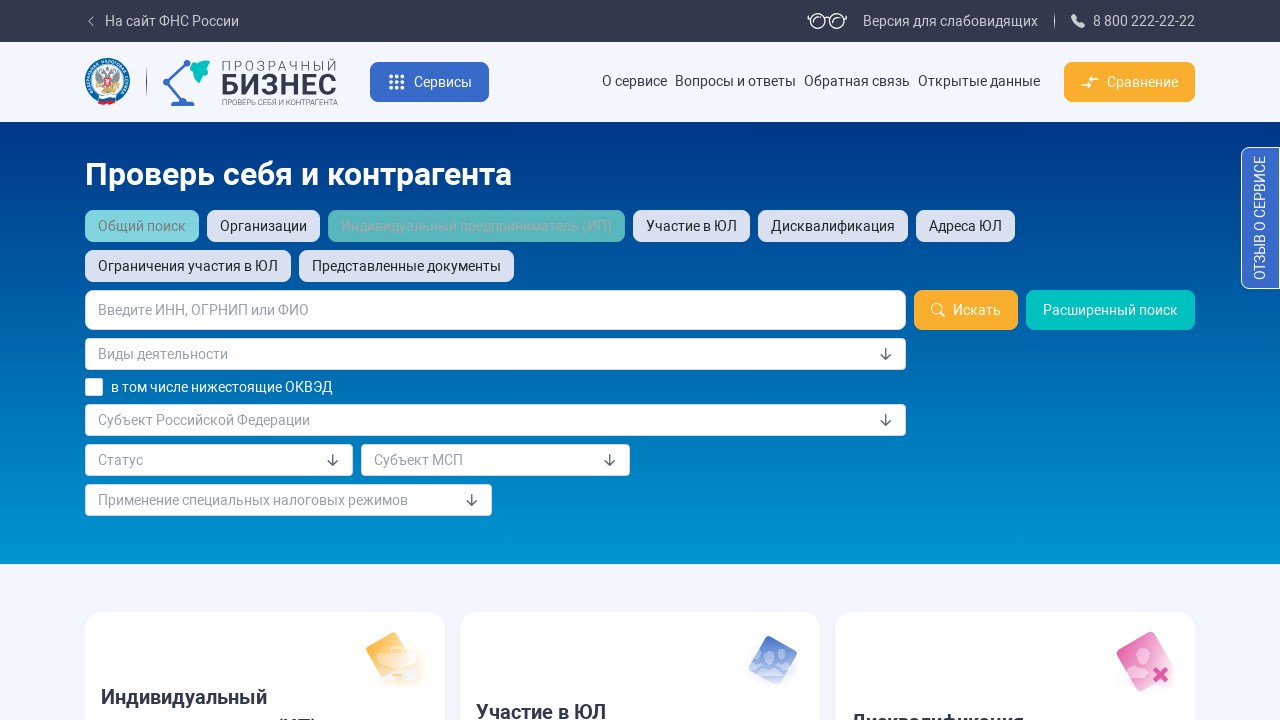

Clicked search button to update URL at (966, 310) on button.btn.btn-warning
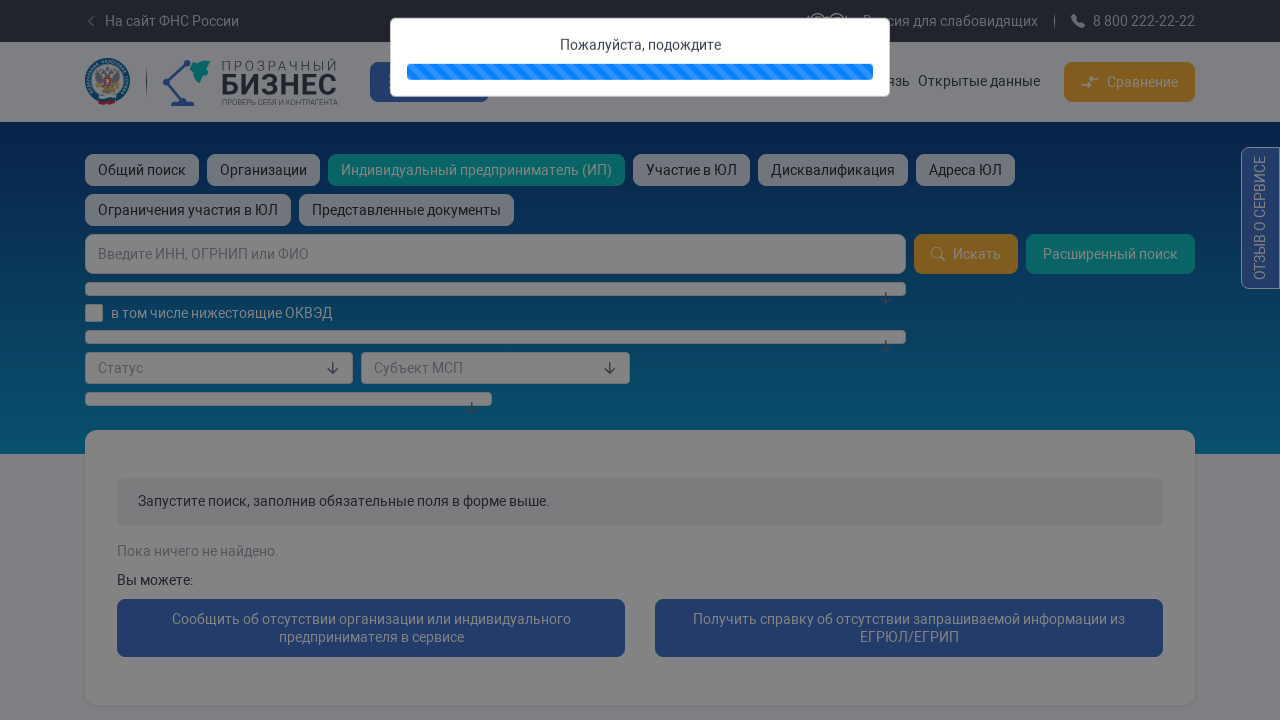

Page reached network idle state
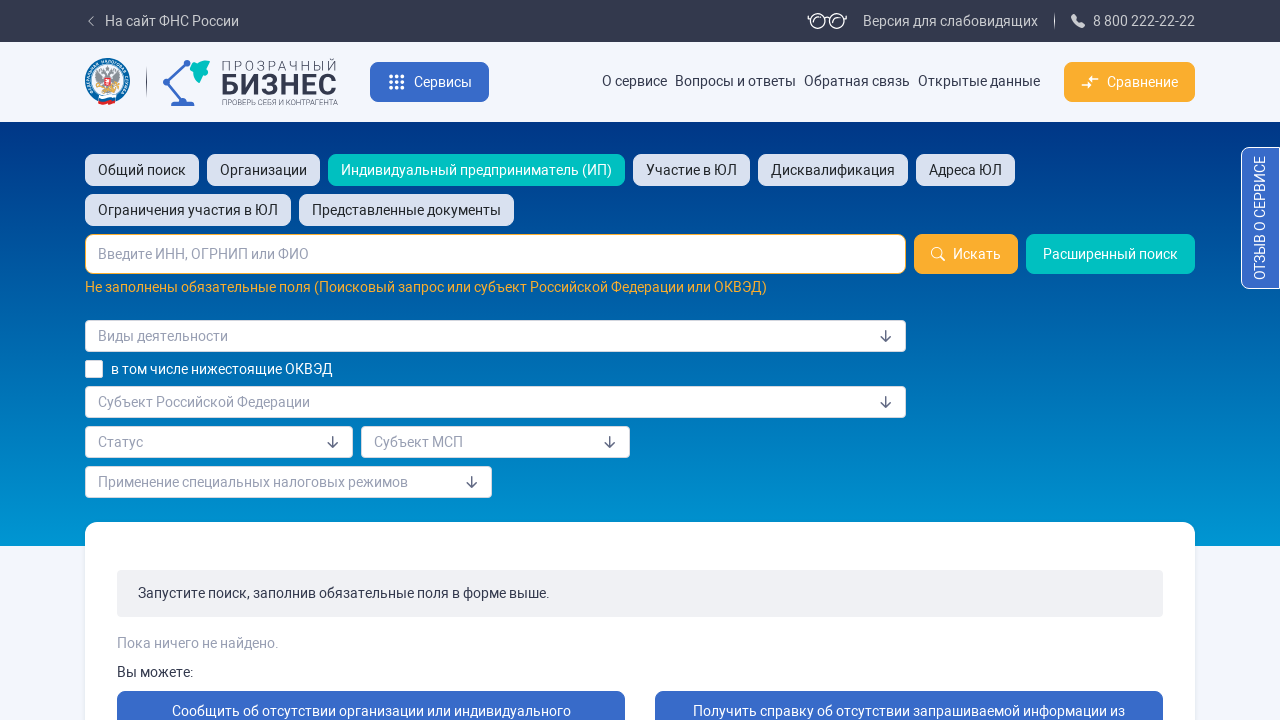

Navigated to URL with OKVED activity codes (05.10.11, 14.20.2, 20.59.1)
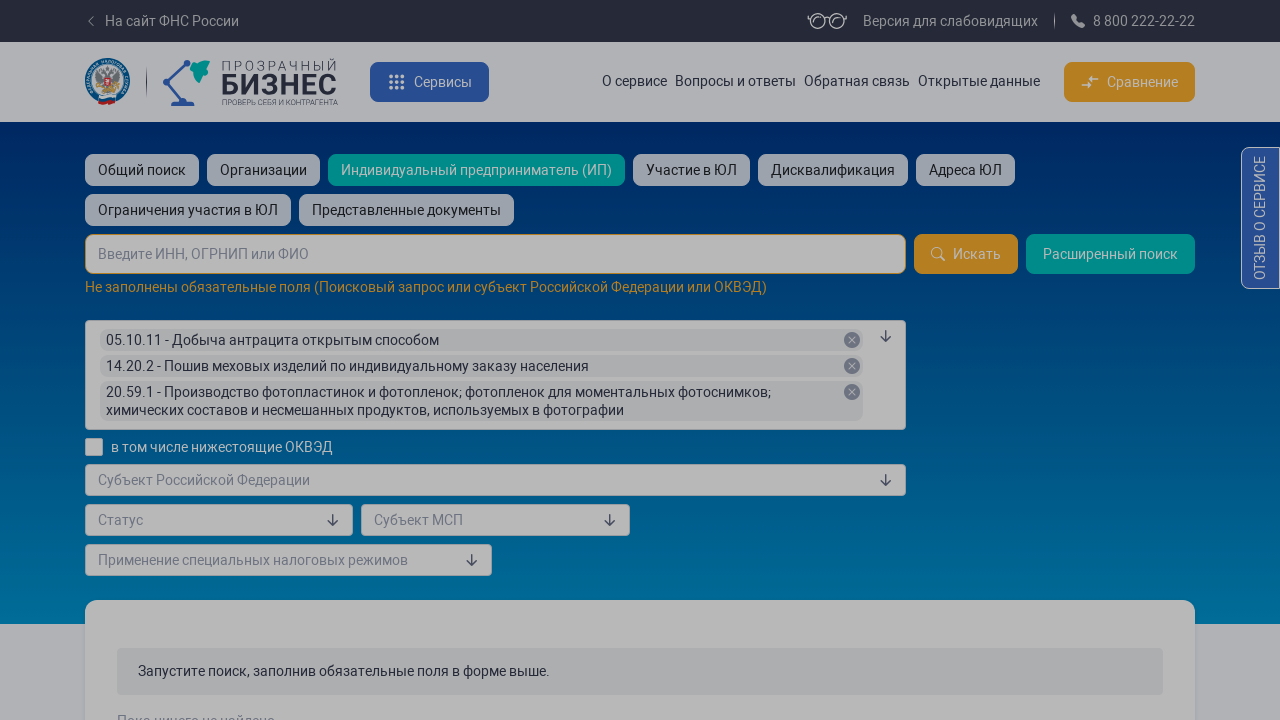

Loading overlay disappeared
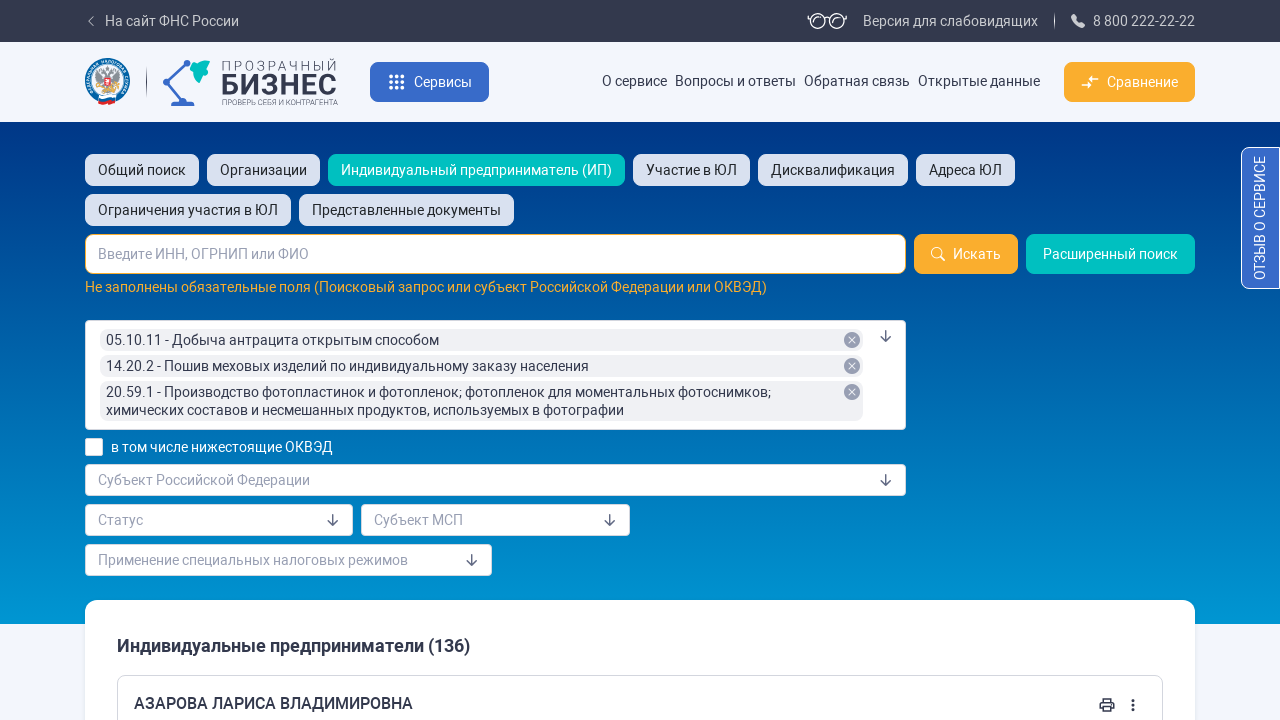

Clicked search button to execute filtered search at (966, 254) on button.btn.btn-warning
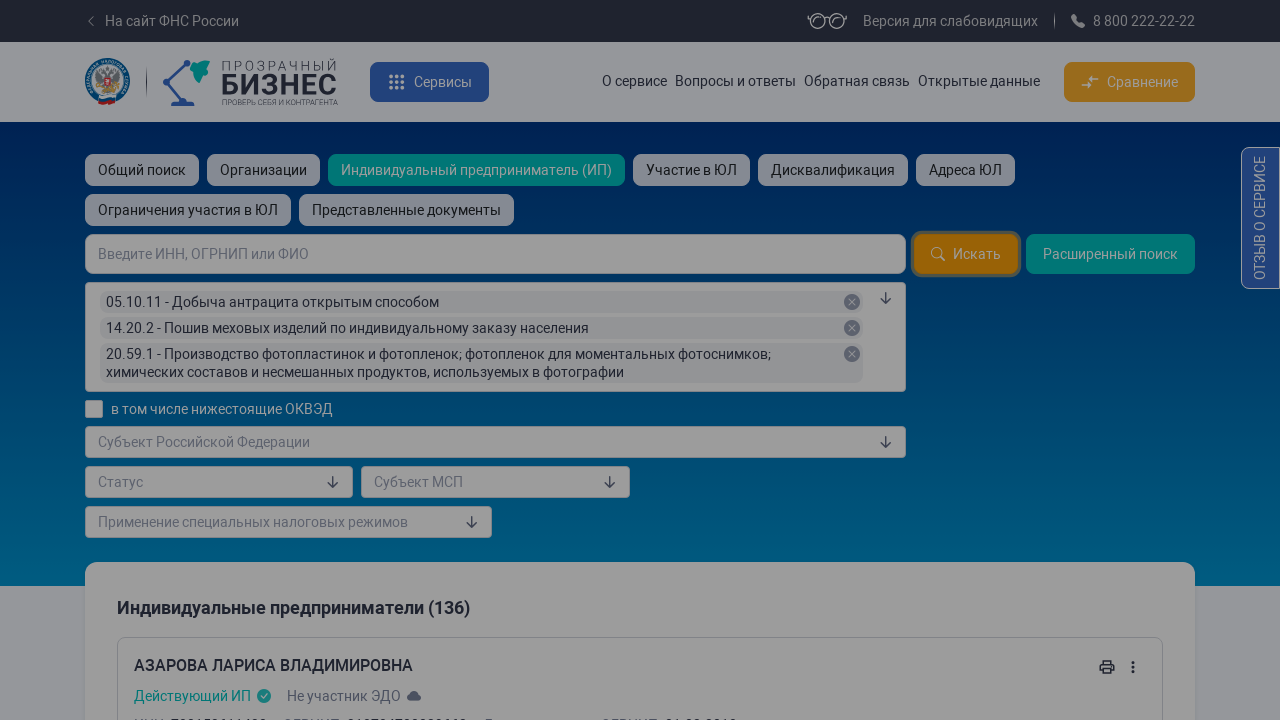

Results loading completed
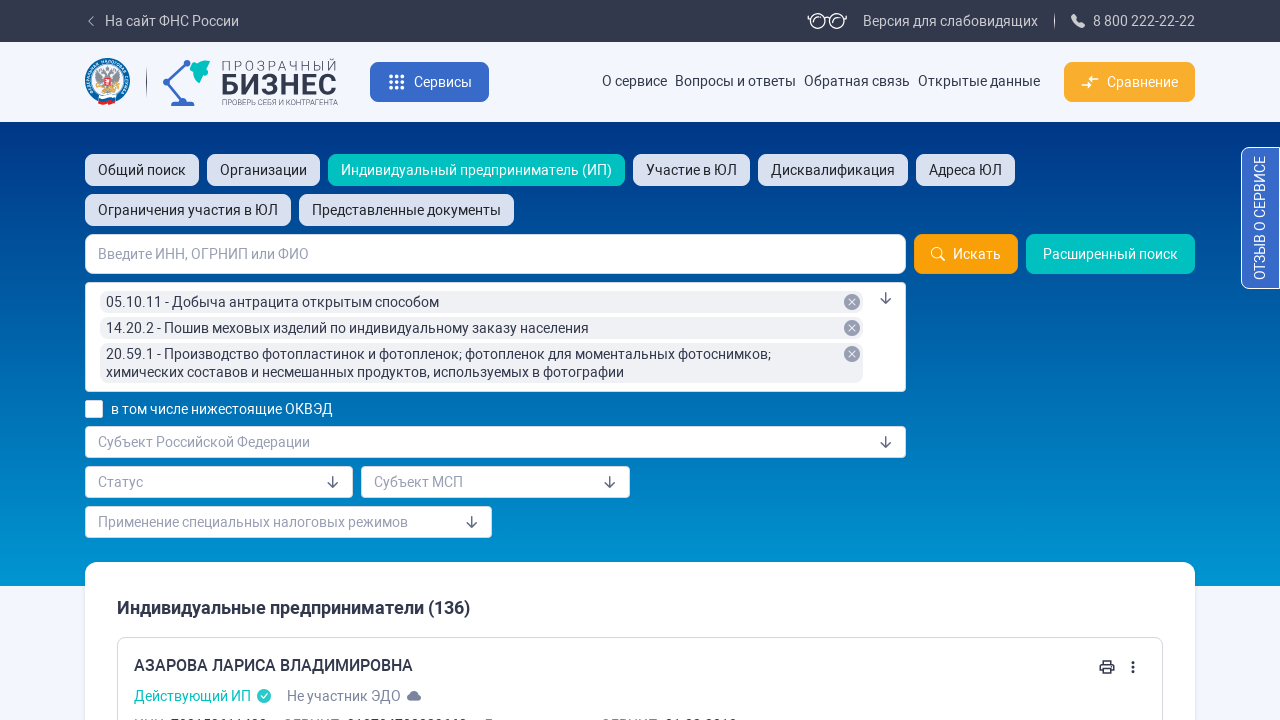

Results container '#resultip' is present
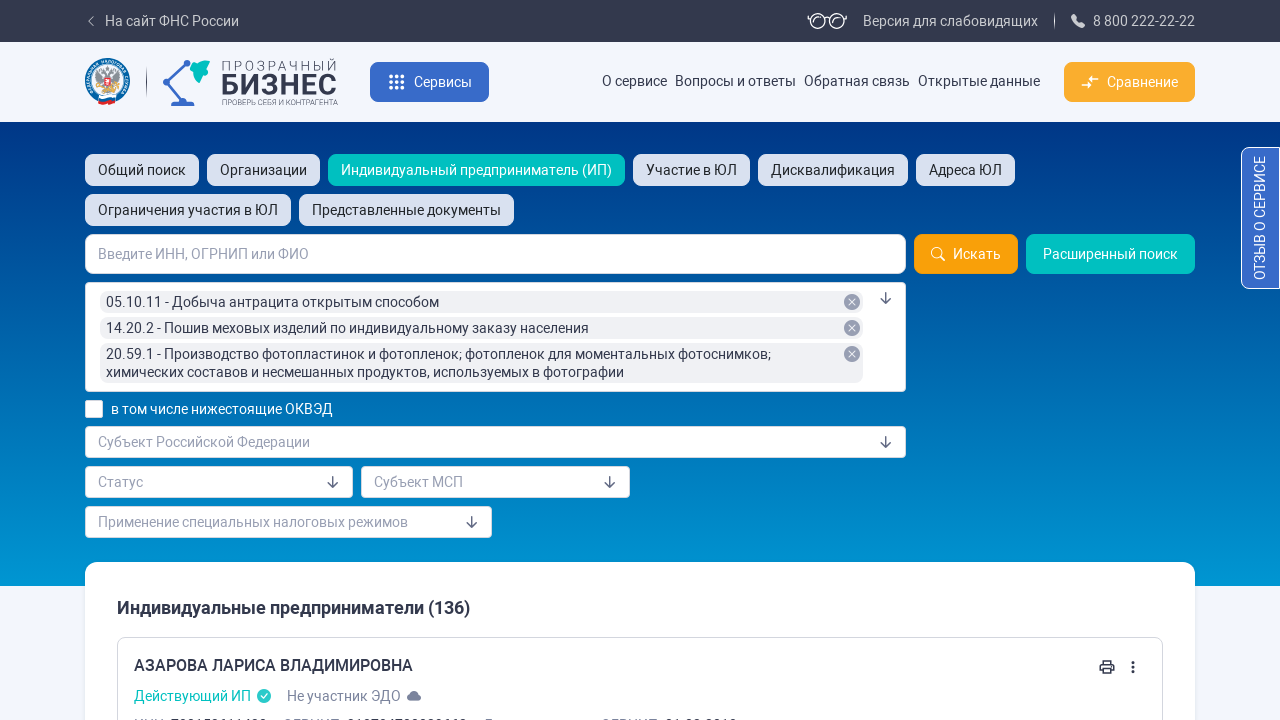

Result records with class 'pb-card' are displayed
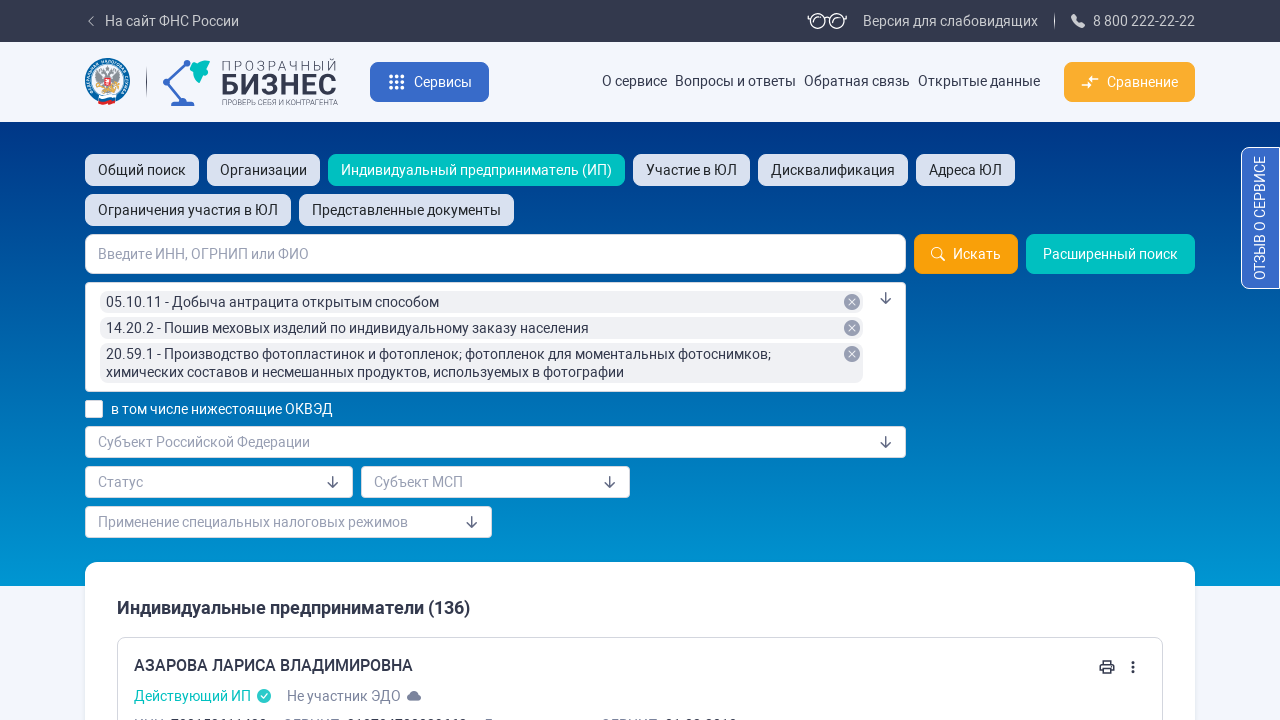

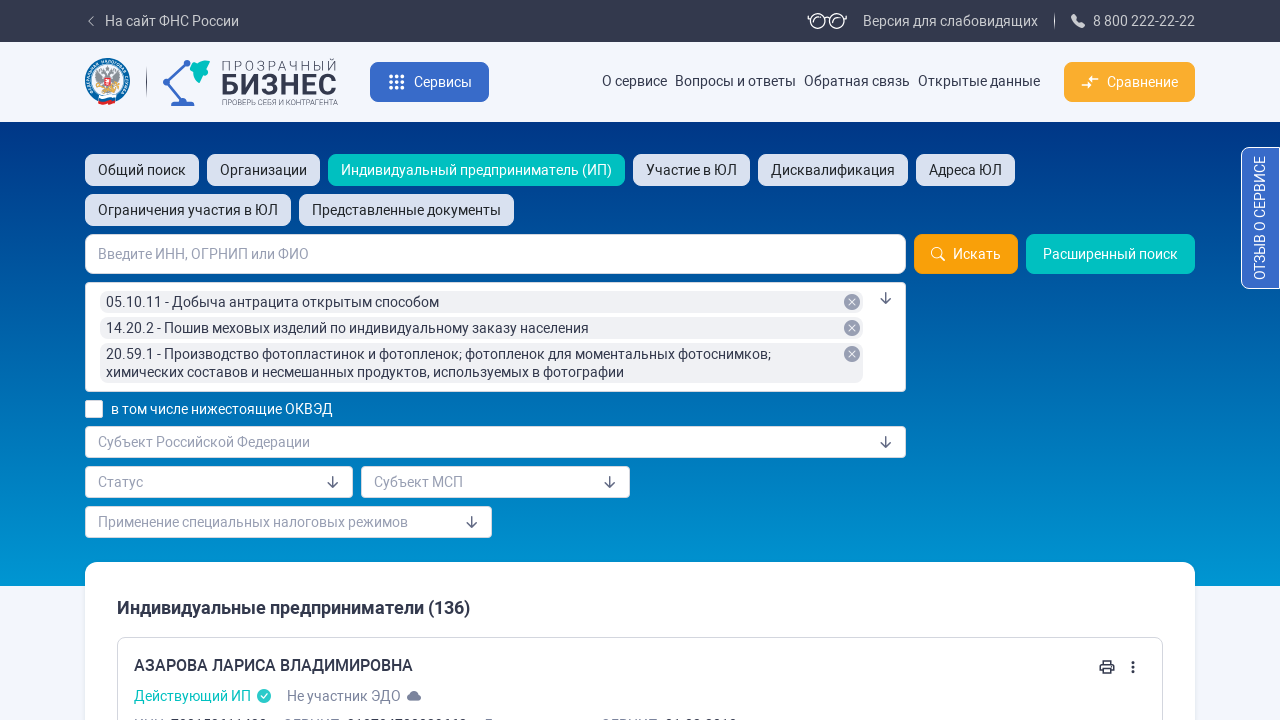